Tests that editing mode shows the checkbox and label when a todo is double-clicked.

Starting URL: https://demo.playwright.dev/todomvc

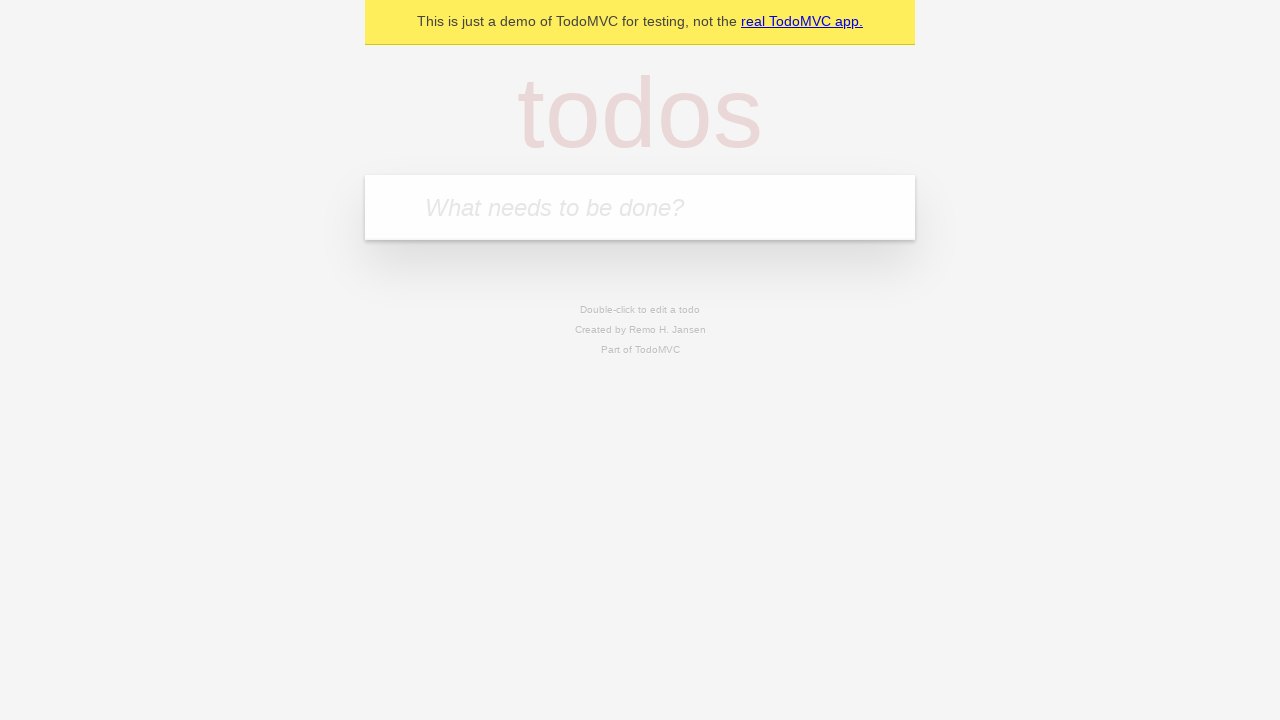

Filled todo input with 'buy some cheese' on [placeholder='What needs to be done?']
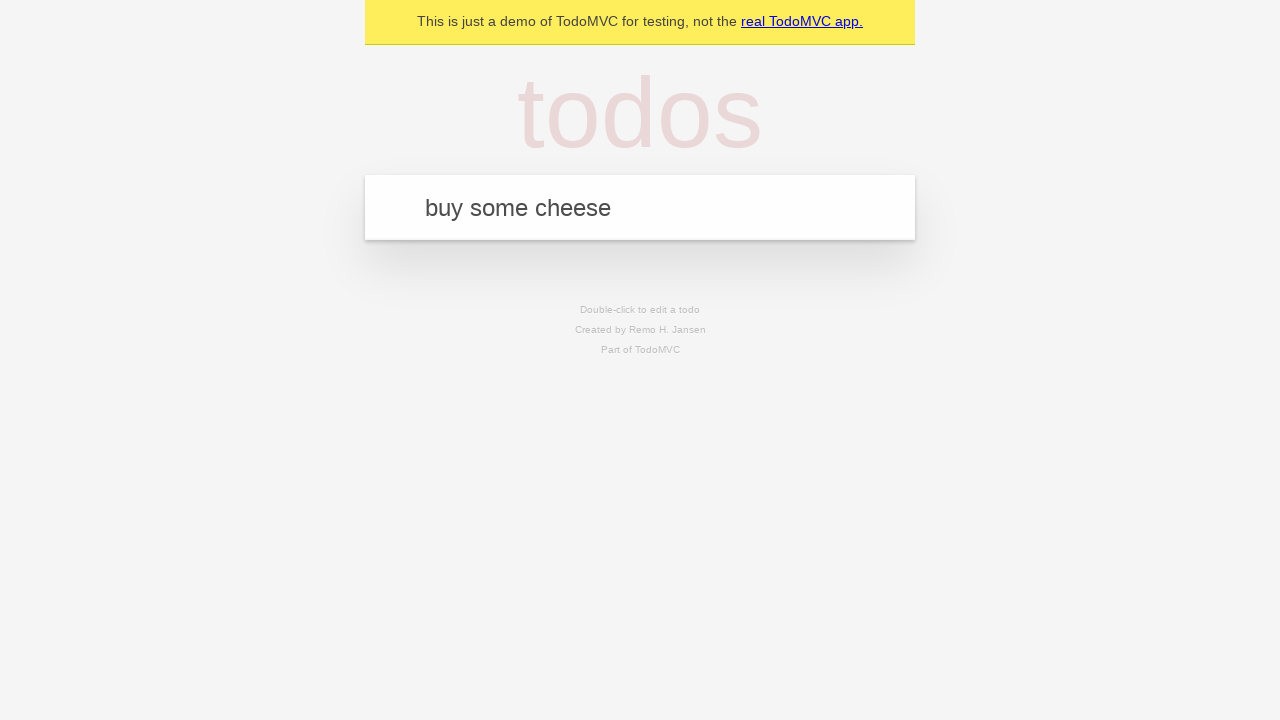

Pressed Enter to create first todo item on [placeholder='What needs to be done?']
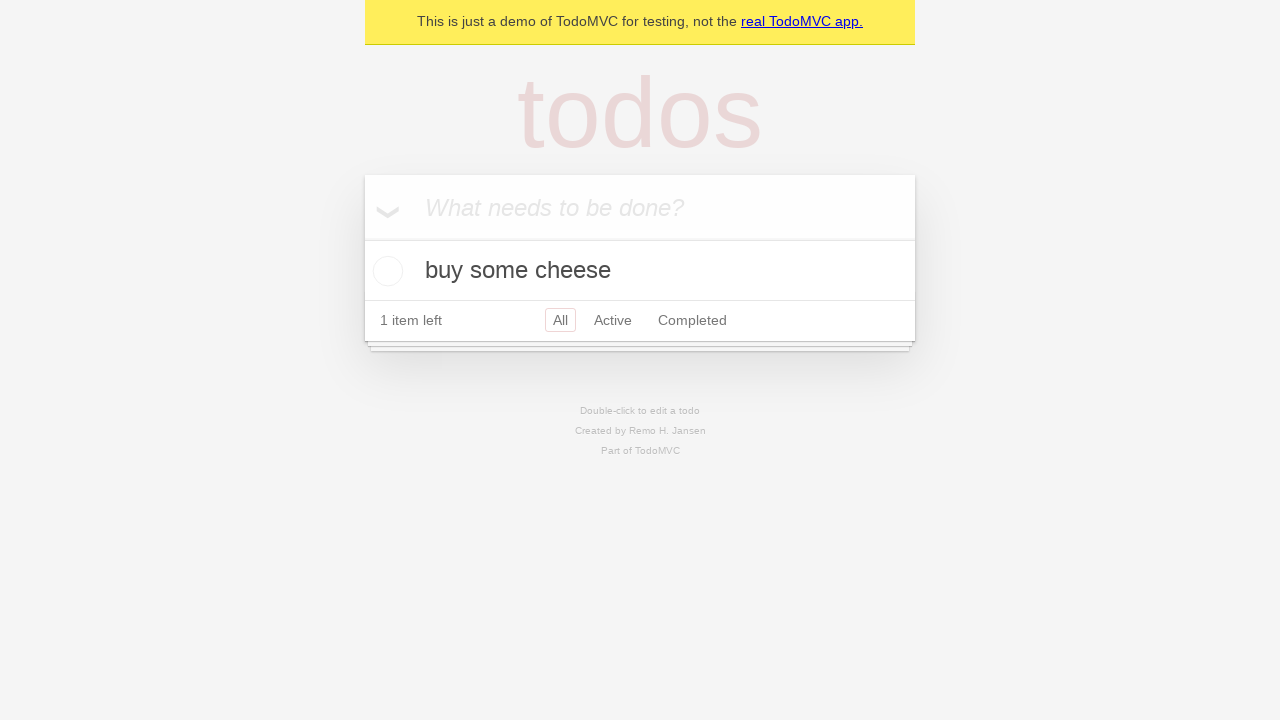

Filled todo input with 'feed the cat' on [placeholder='What needs to be done?']
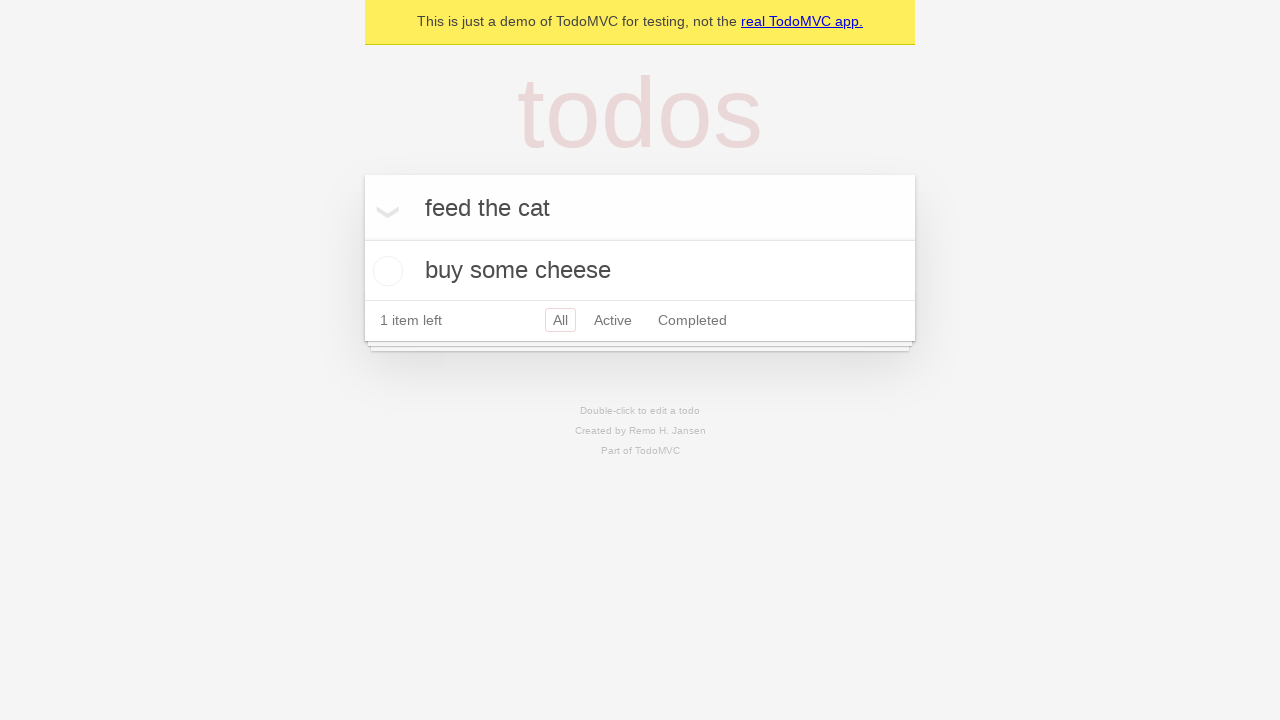

Pressed Enter to create second todo item on [placeholder='What needs to be done?']
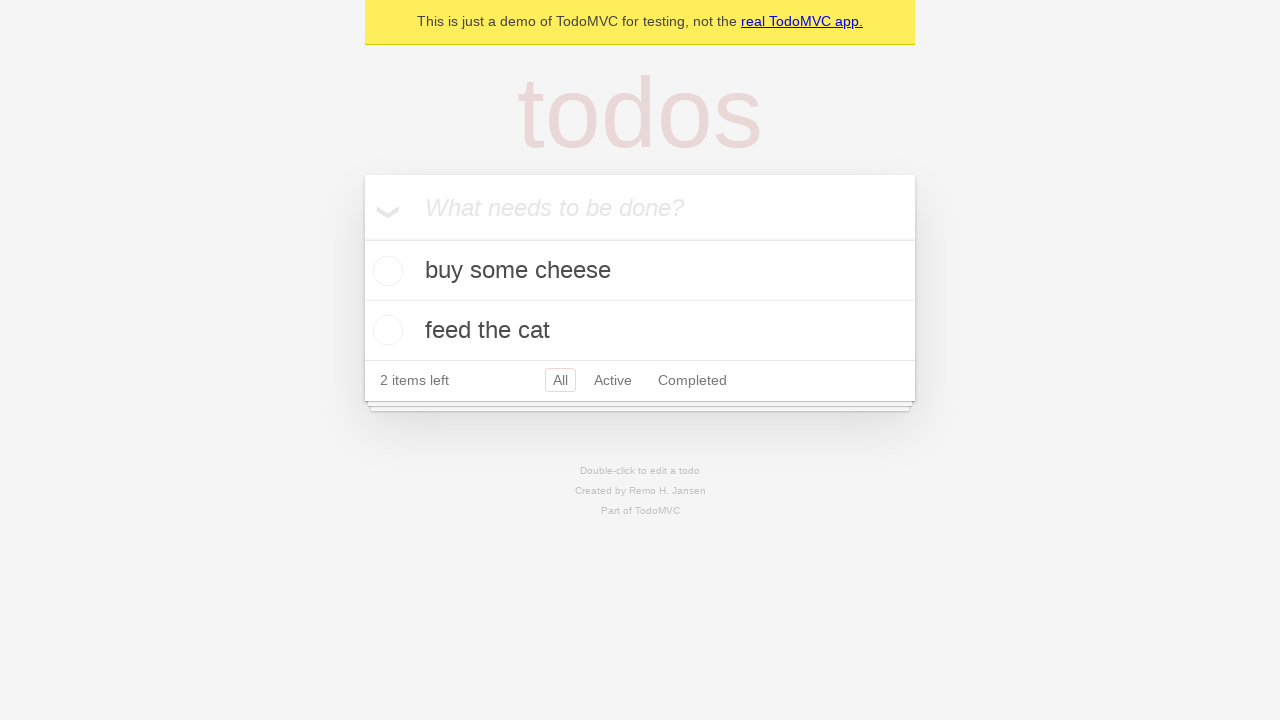

Filled todo input with 'book a doctors appointment' on [placeholder='What needs to be done?']
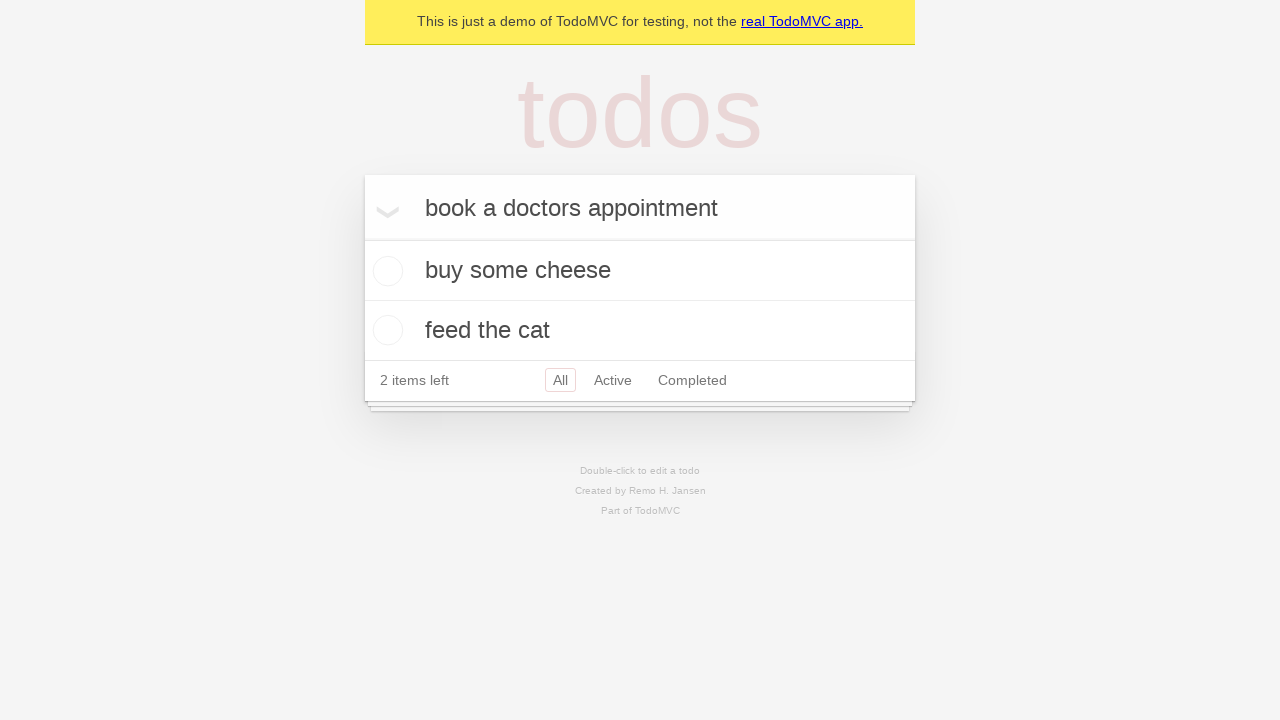

Pressed Enter to create third todo item on [placeholder='What needs to be done?']
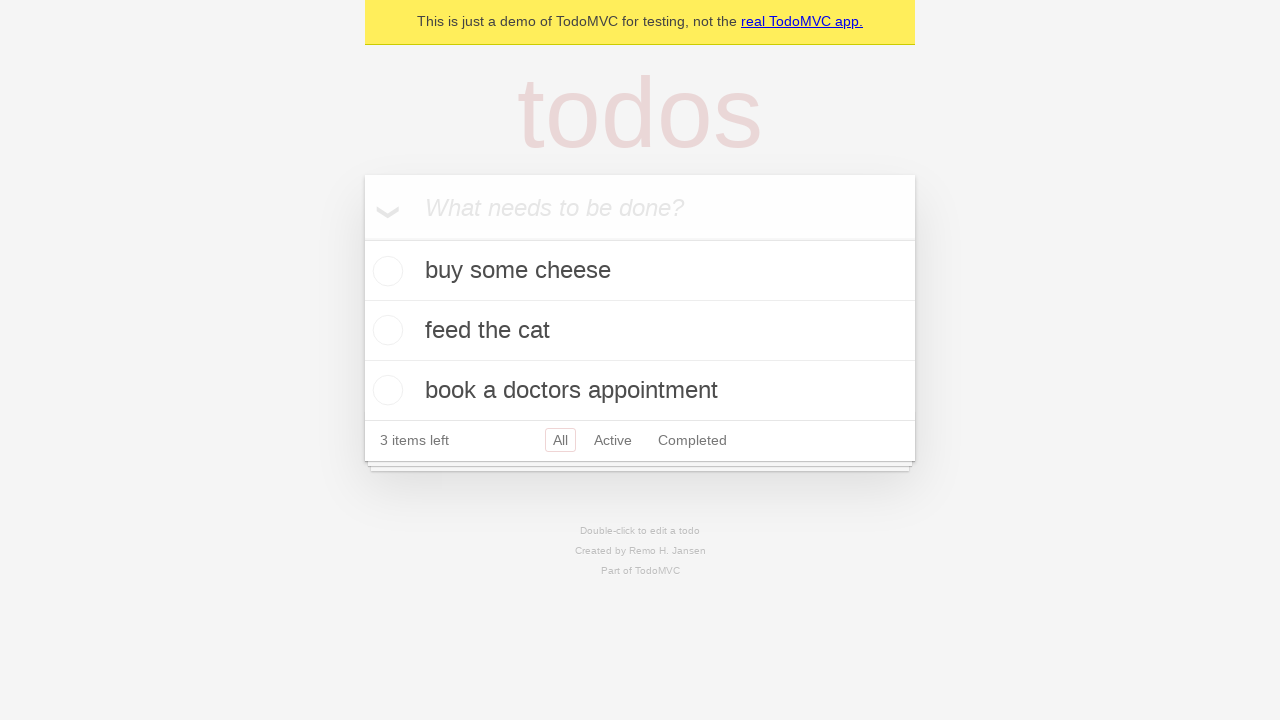

Double-clicked second todo item to enter edit mode at (640, 331) on [data-testid='todo-item'] >> nth=1
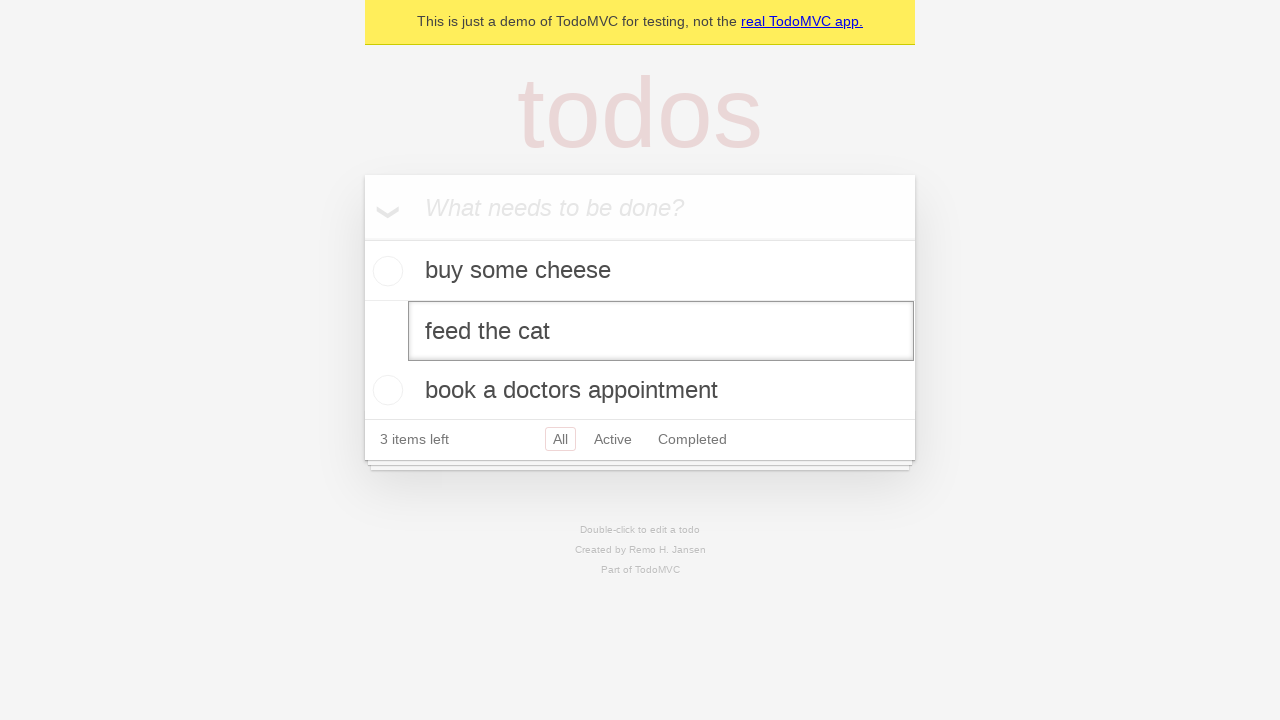

Verified edit textbox appeared for second todo item
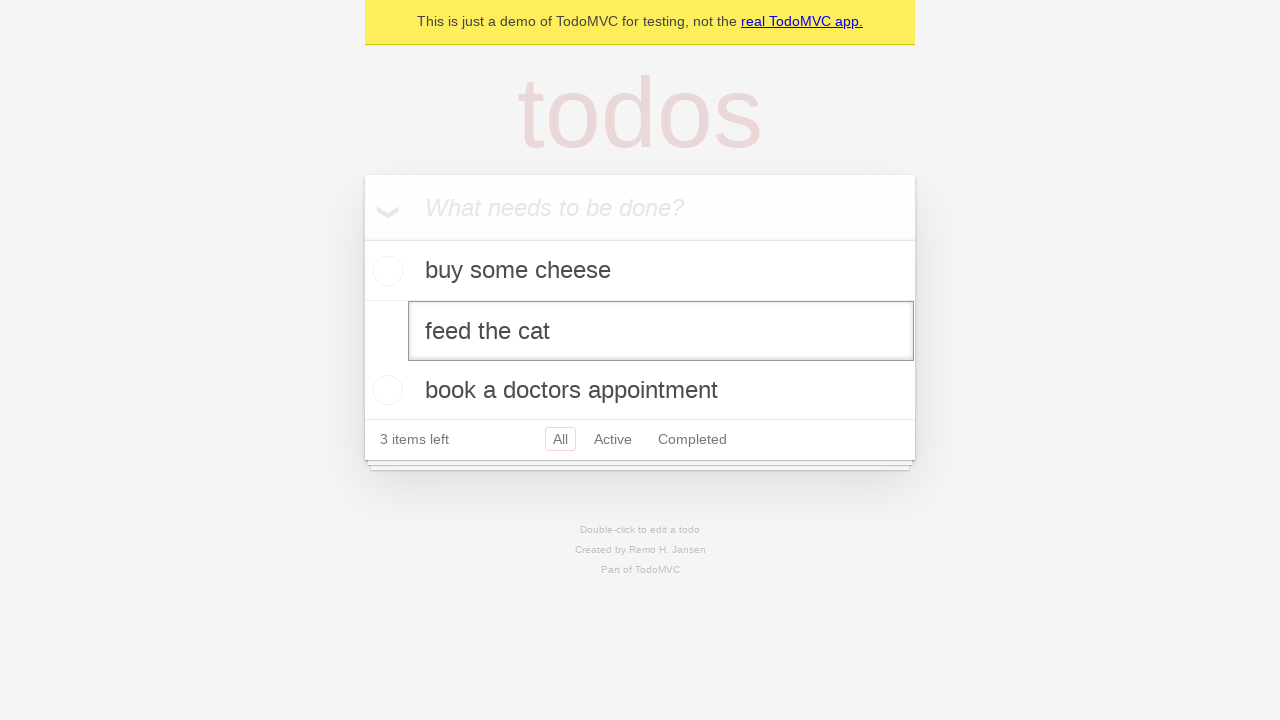

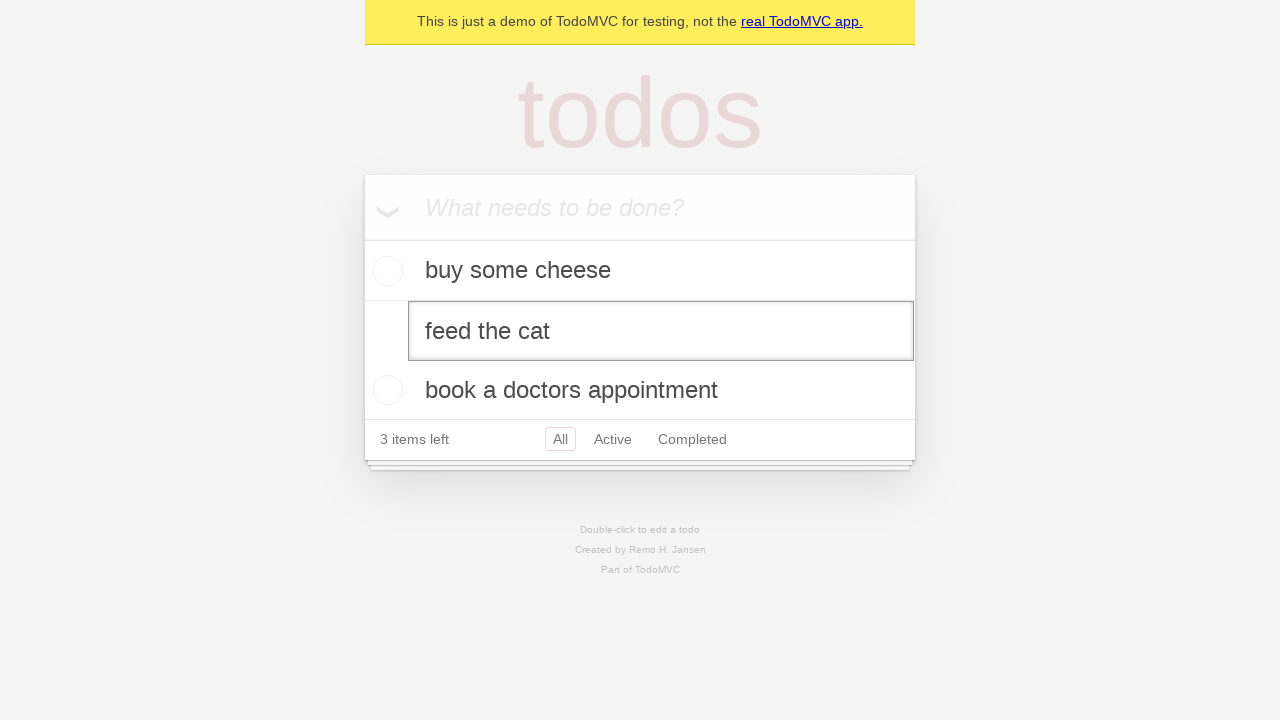